Tests dynamic controls on a page by clicking buttons to remove and add a checkbox element, then verifying its visibility

Starting URL: https://the-internet.herokuapp.com/dynamic_controls

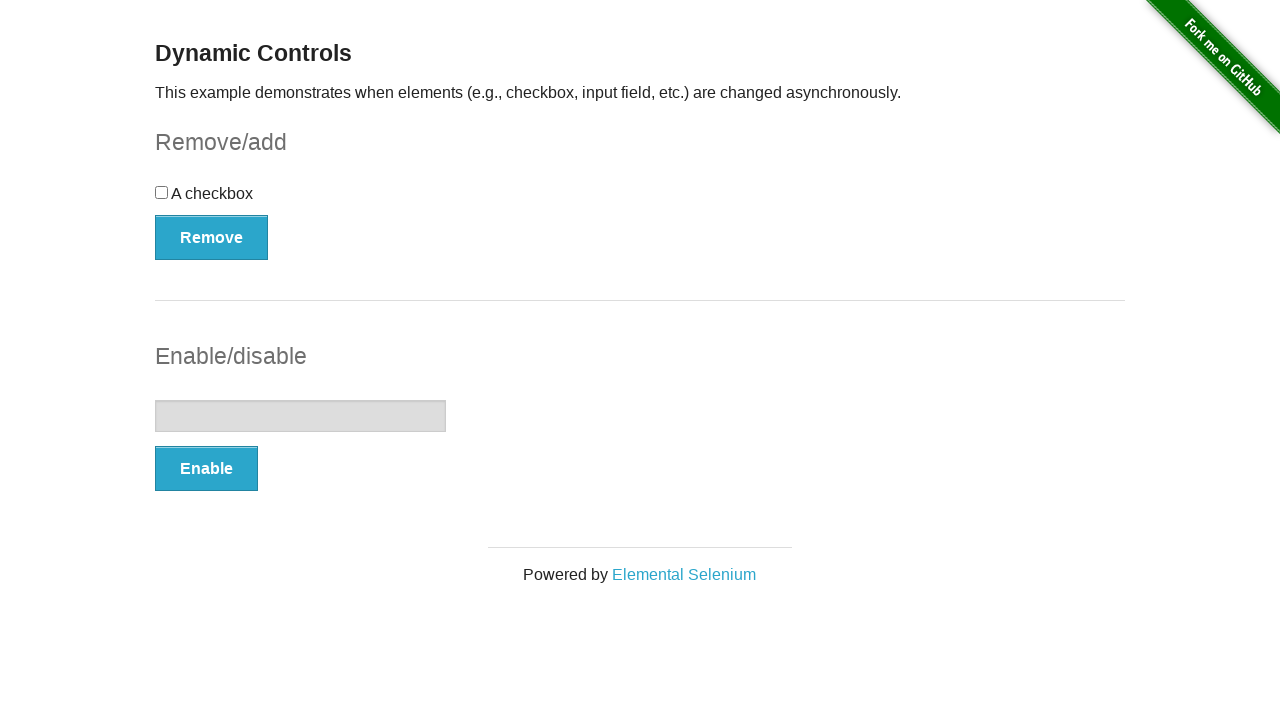

Navigated to dynamic controls page
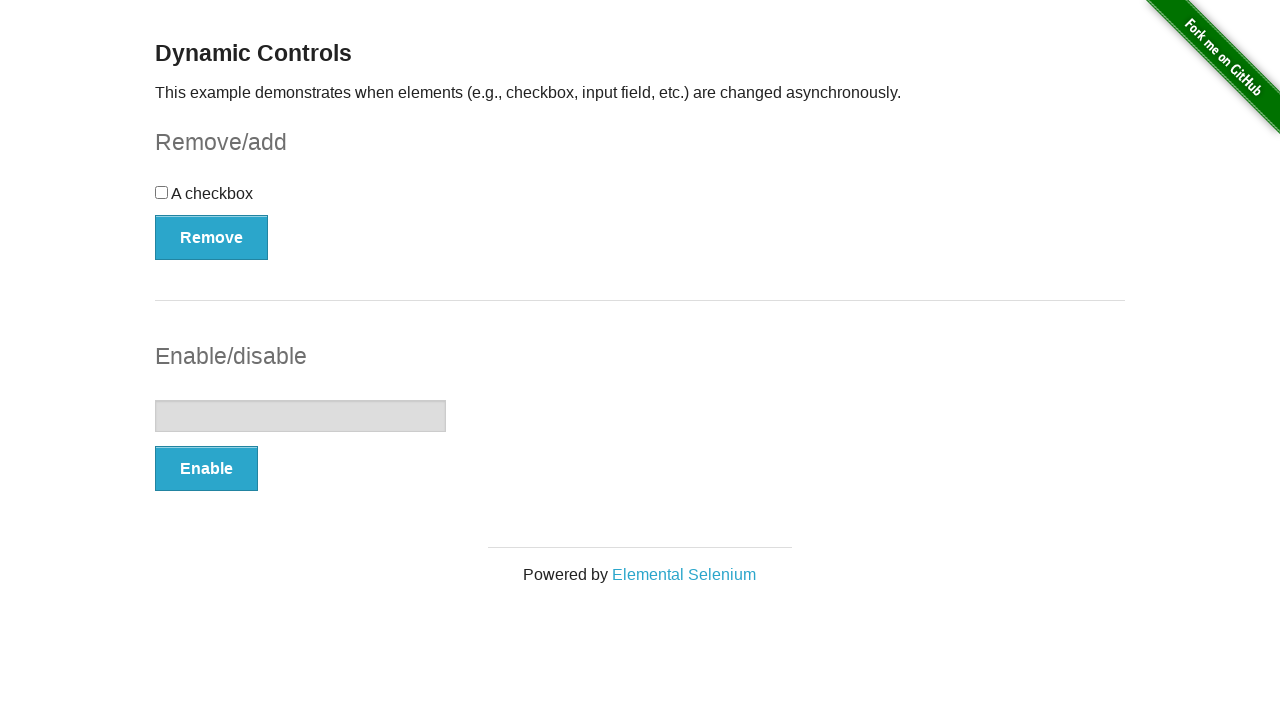

Clicked Remove button to remove checkbox at (212, 237) on xpath=//form[@id='checkbox-example']/button[@type='button']
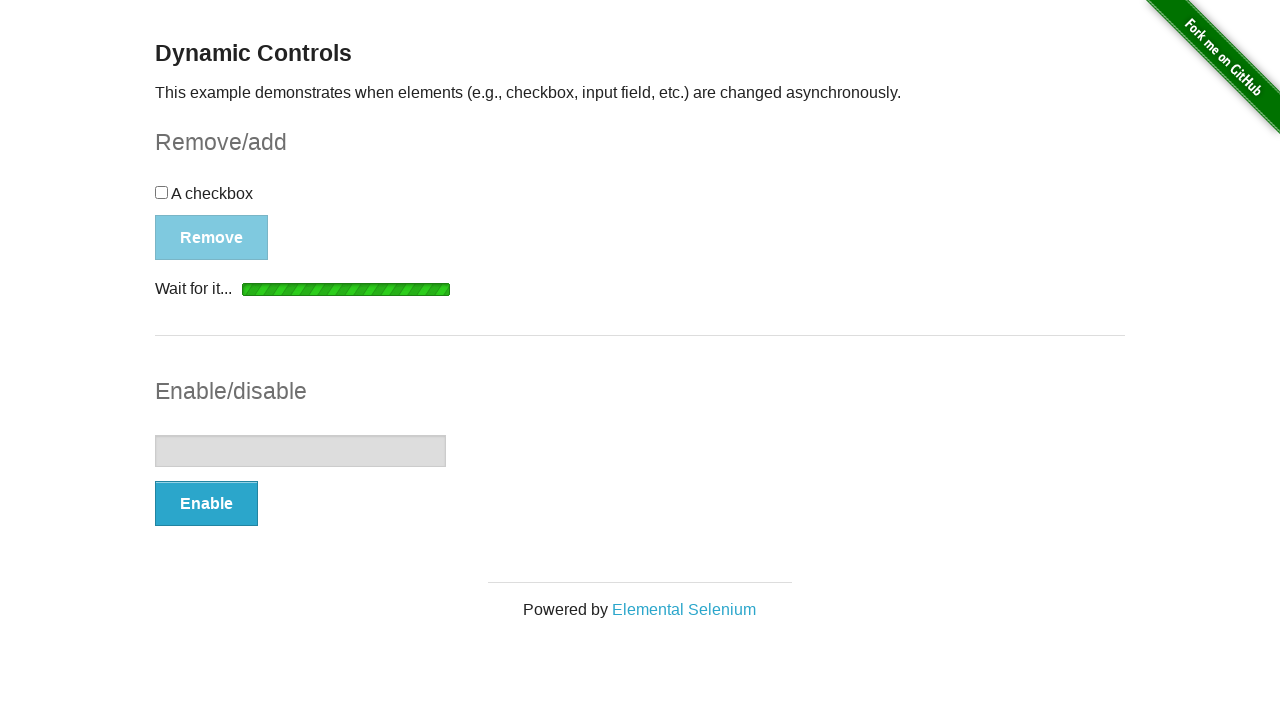

Waited for Remove button to become visible again after removal
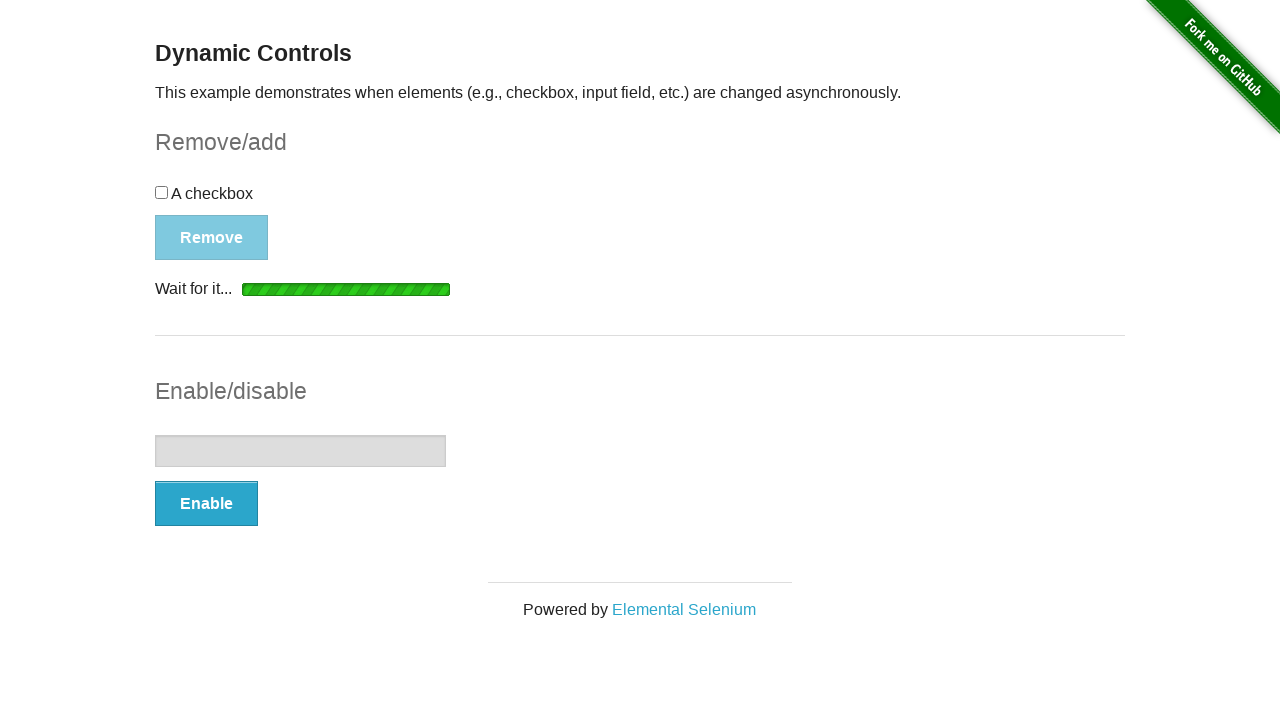

Clicked Add button to add checkbox back at (196, 208) on xpath=//*[@id='checkbox-example']/button
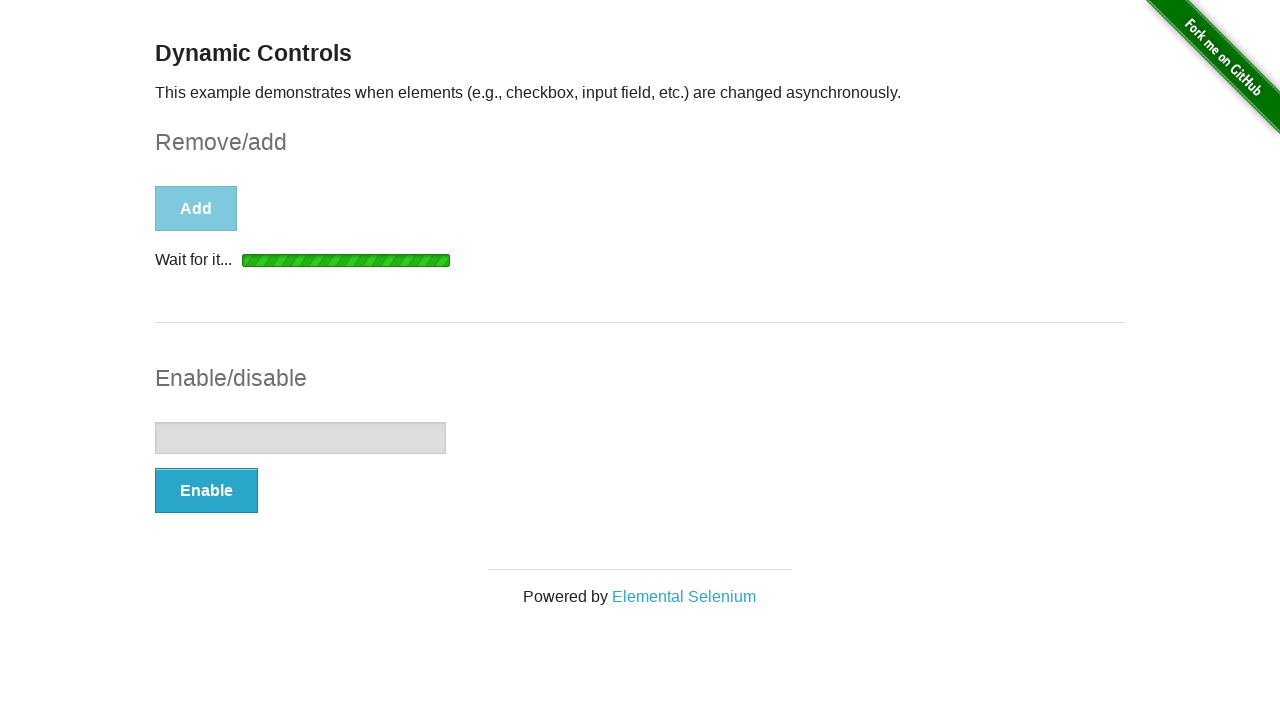

Waited for checkbox to reappear
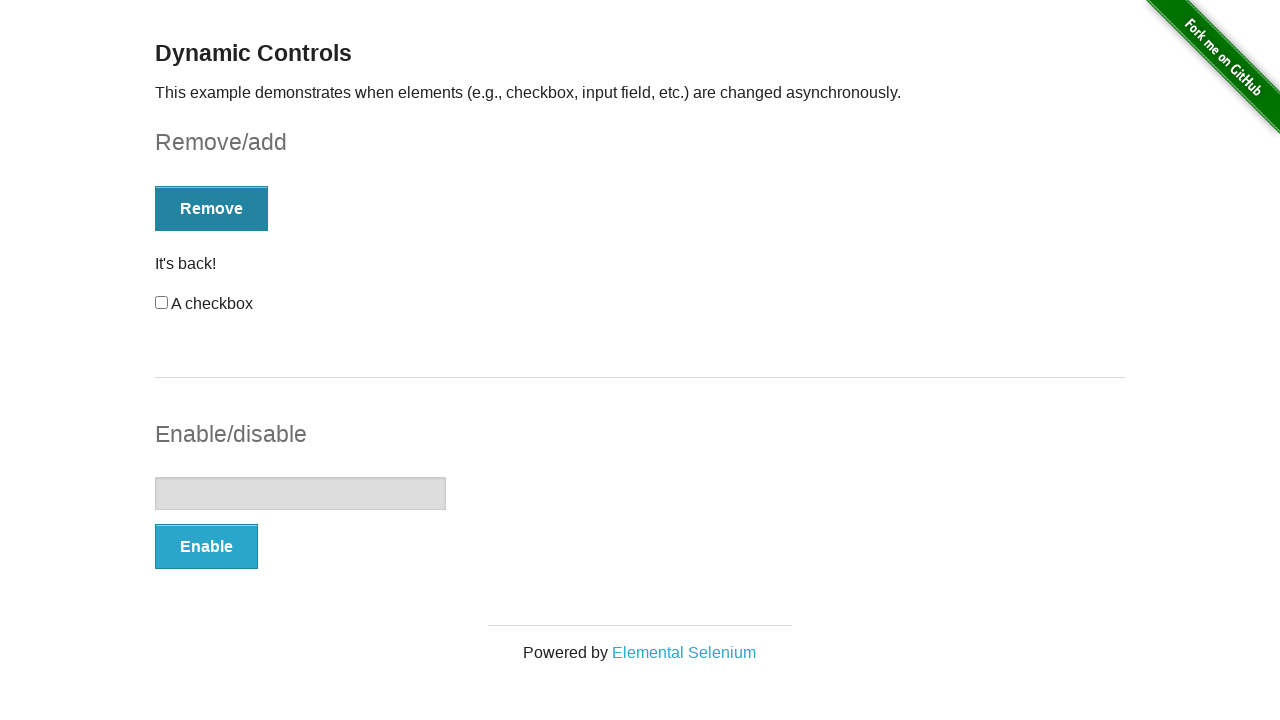

Verified checkbox visibility: True
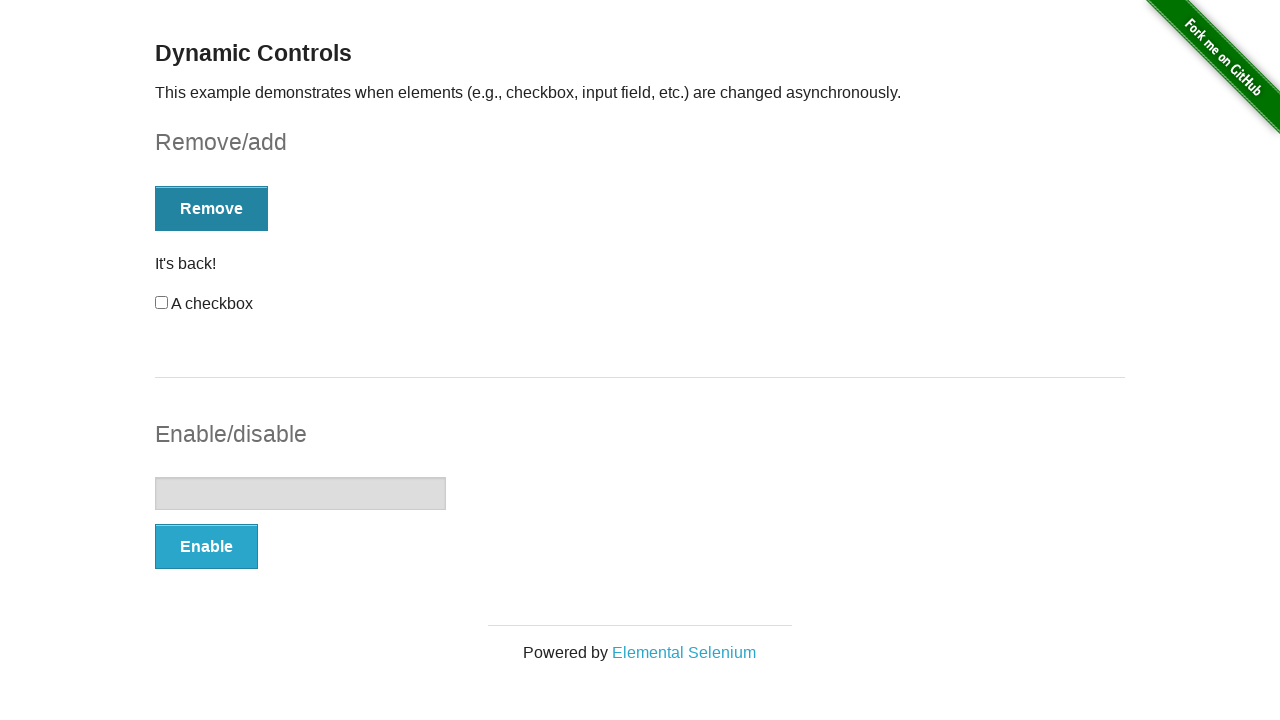

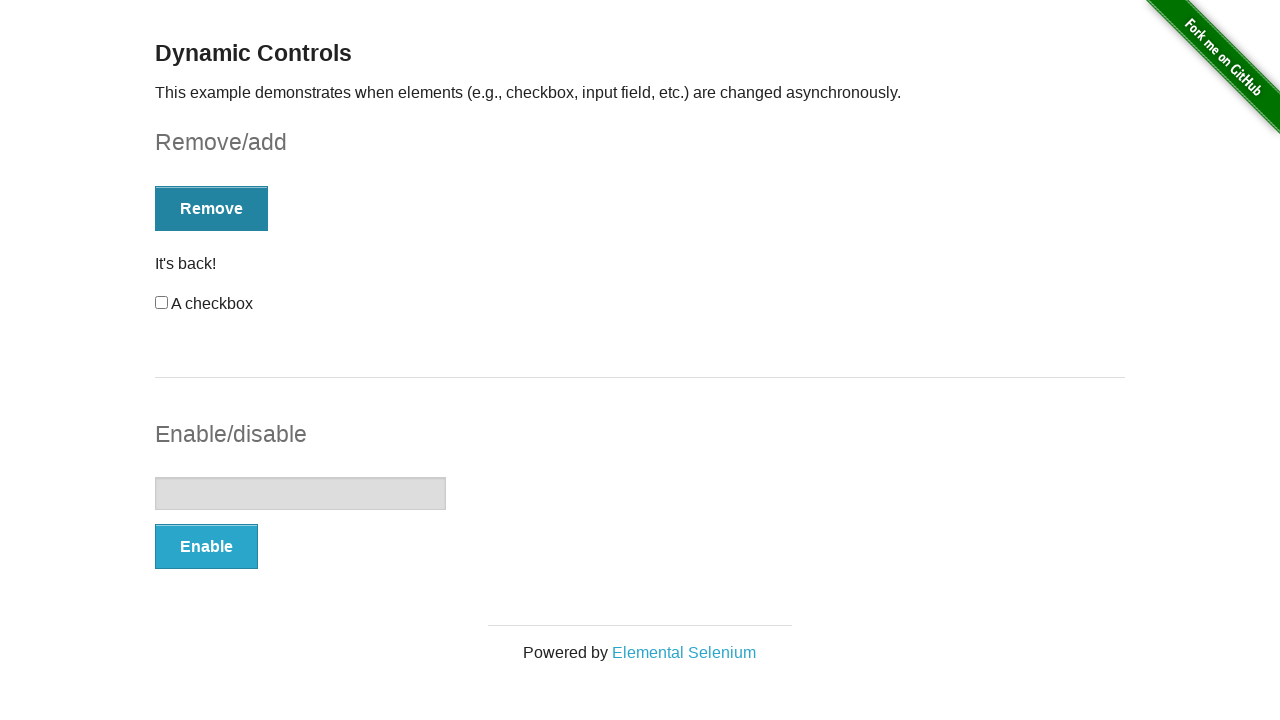